Validates that the CRM Pro logo is displayed on the login page

Starting URL: https://classic.crmpro.com/index.html

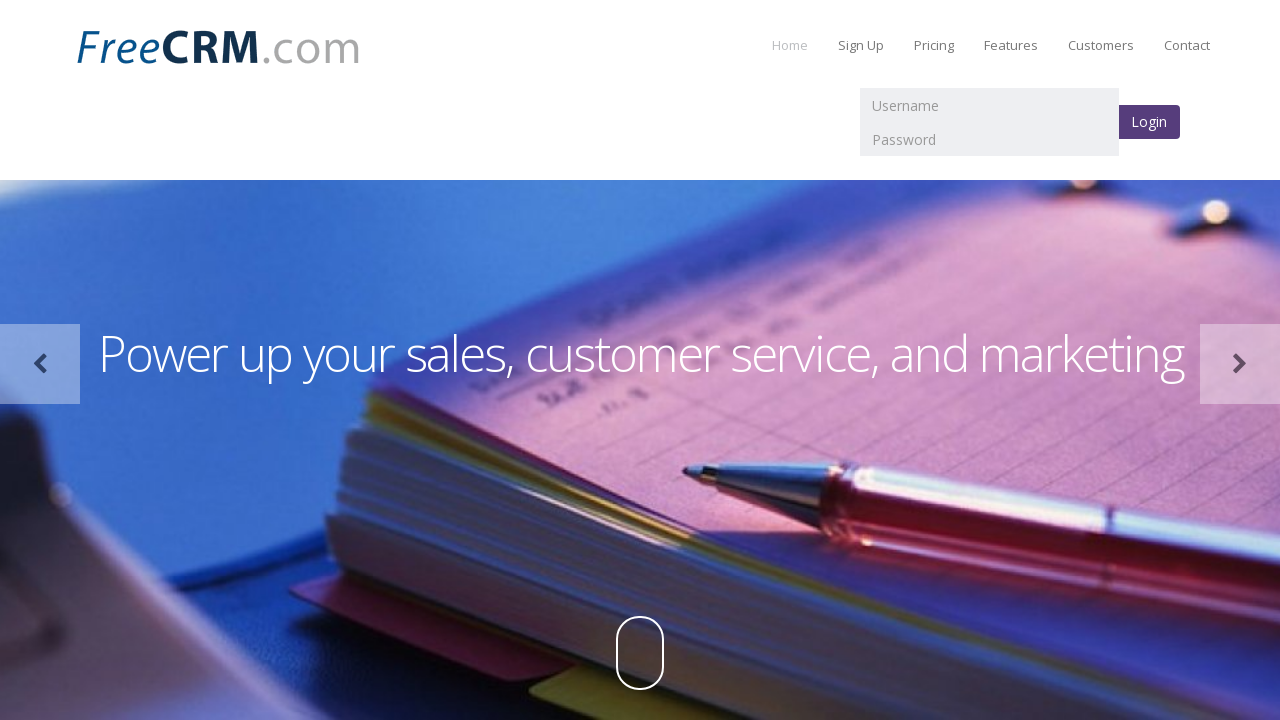

Navigated to CRM Pro login page
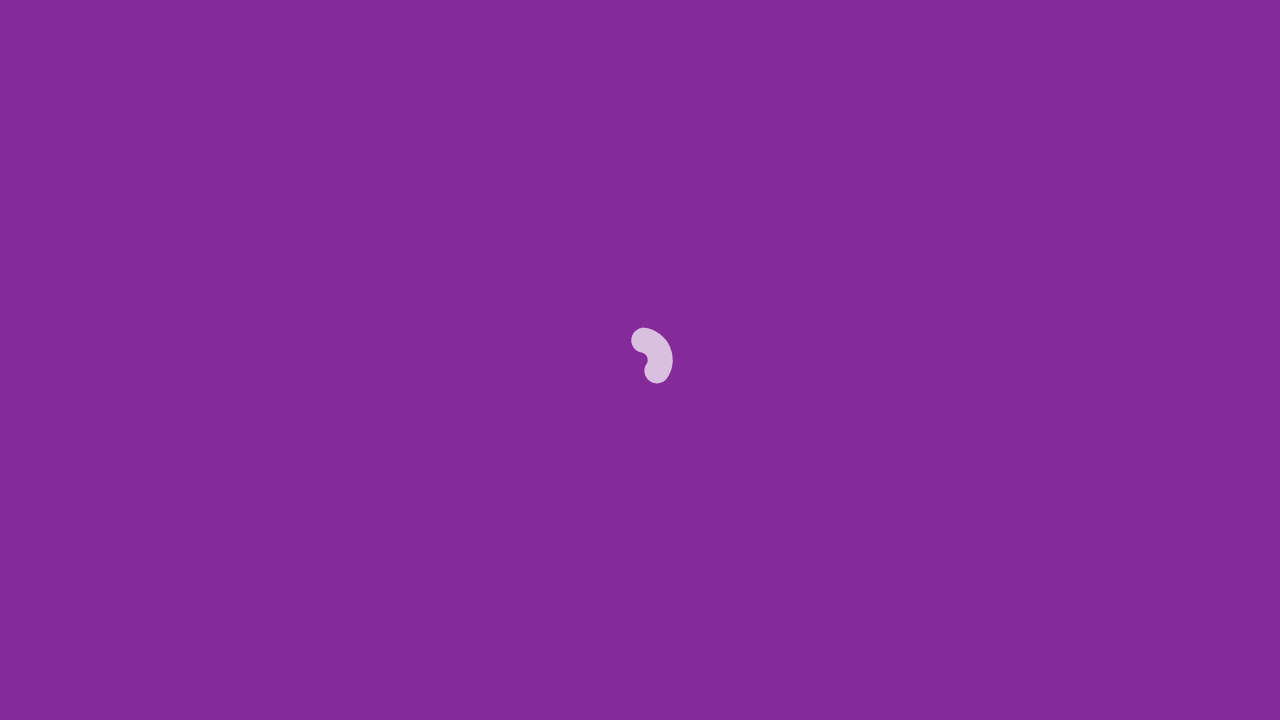

Located CRM Pro logo on login page
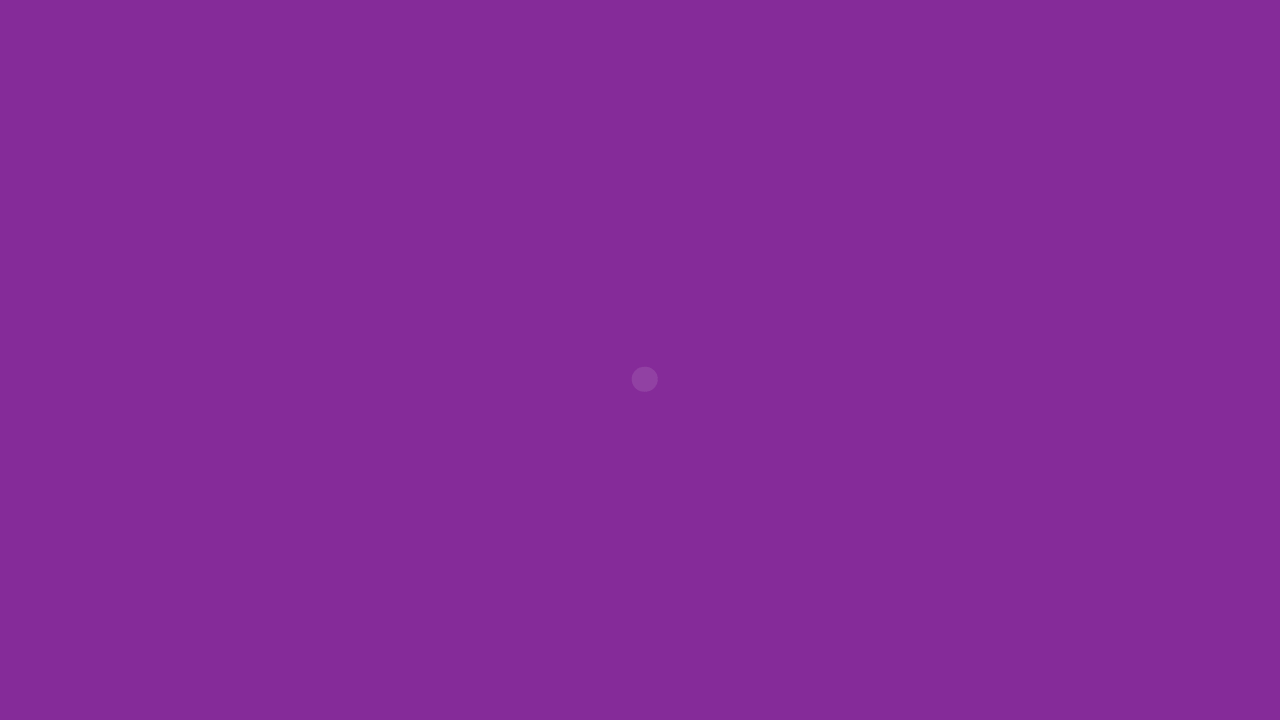

CRM Pro logo is visible - test passed
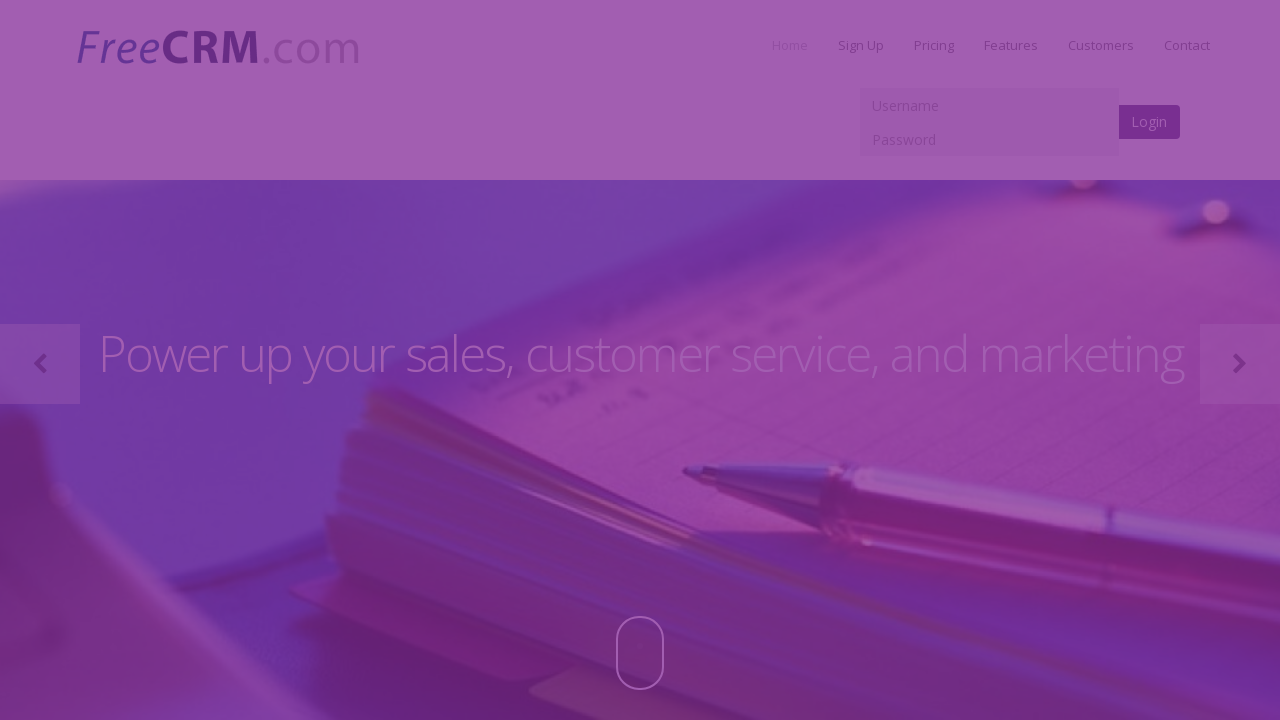

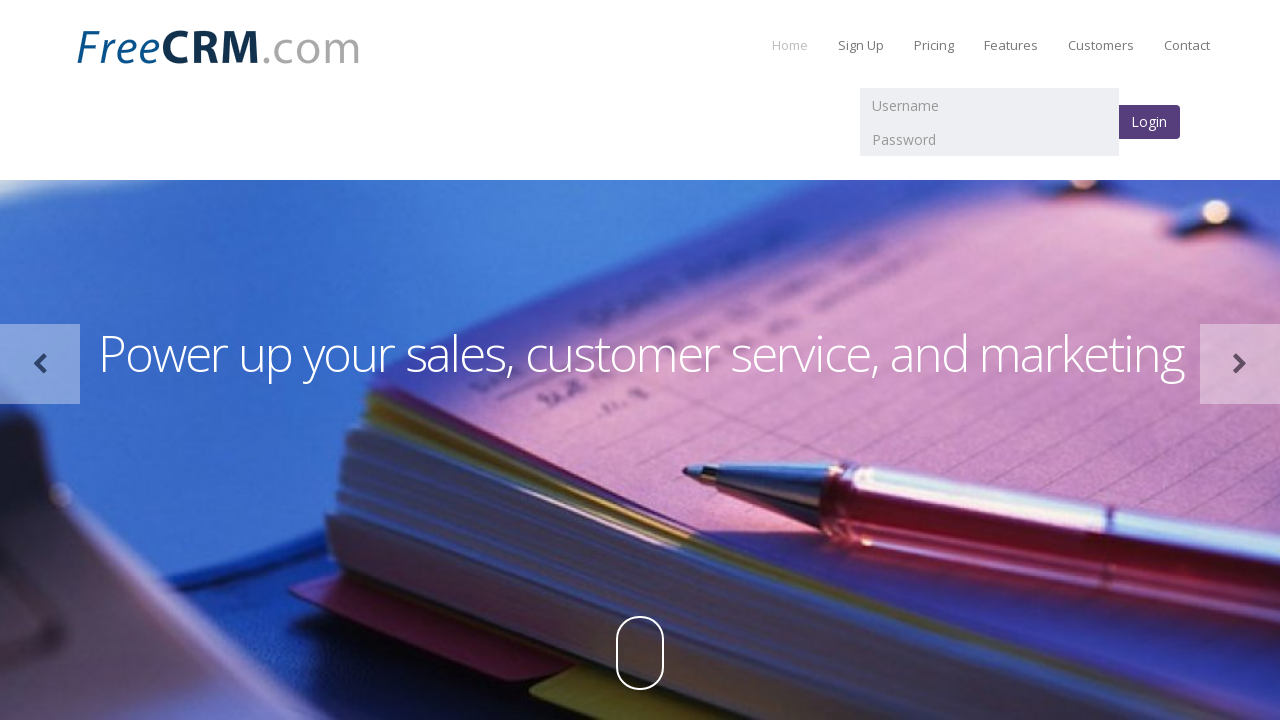